Navigates to a company detail page and clicks on the History tab to view historical price data

Starting URL: https://merolagani.com/CompanyDetail.aspx?symbol=NABIL#0

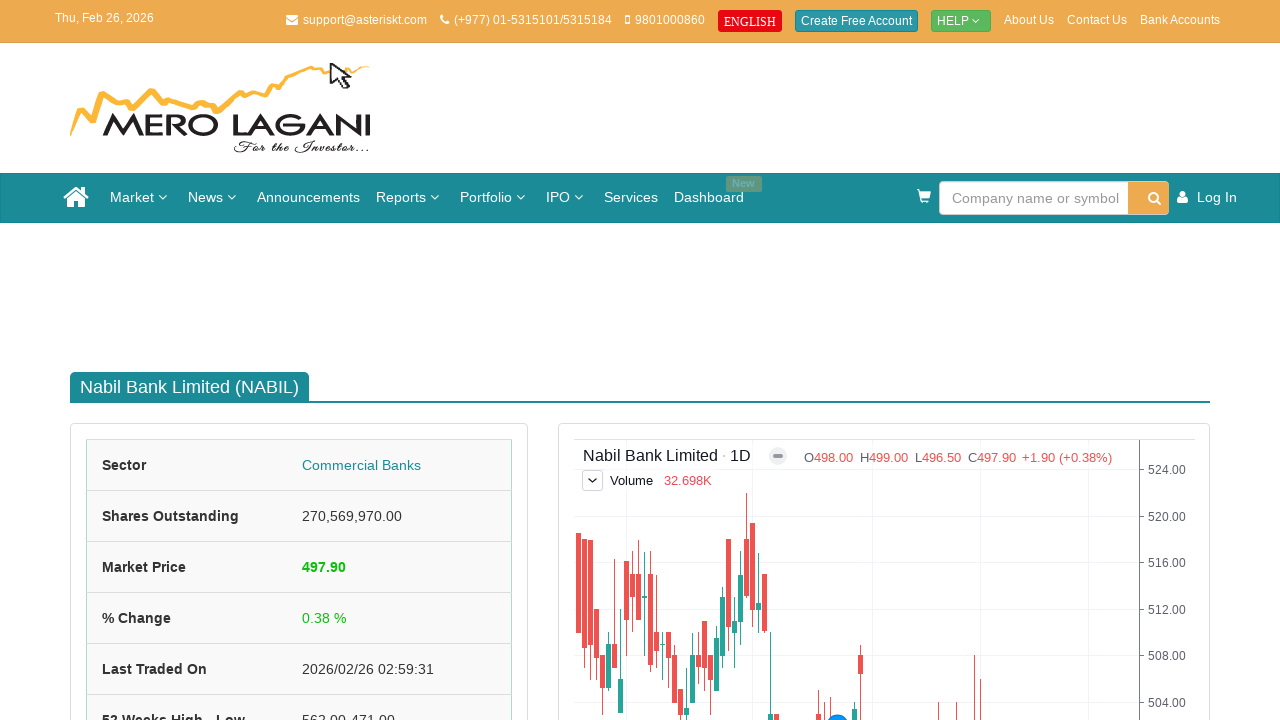

Clicked on the History tab at (402, 699) on #navHistory
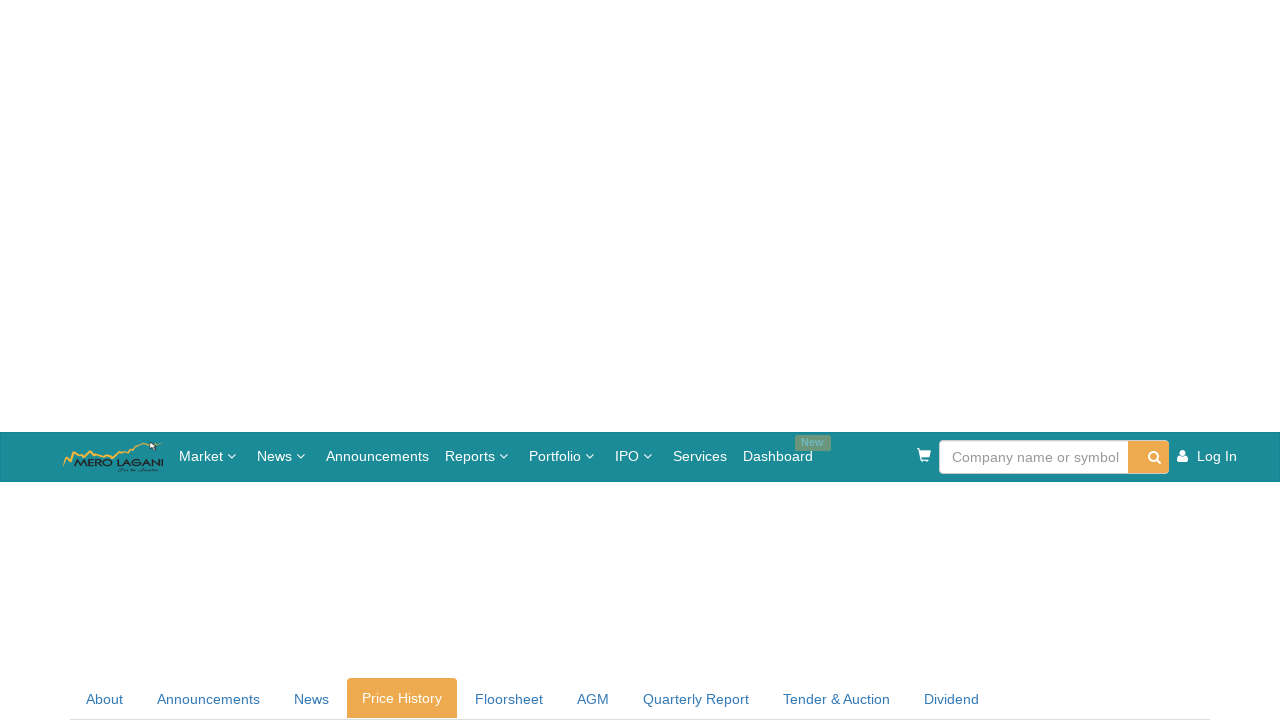

Waited for price history table to load
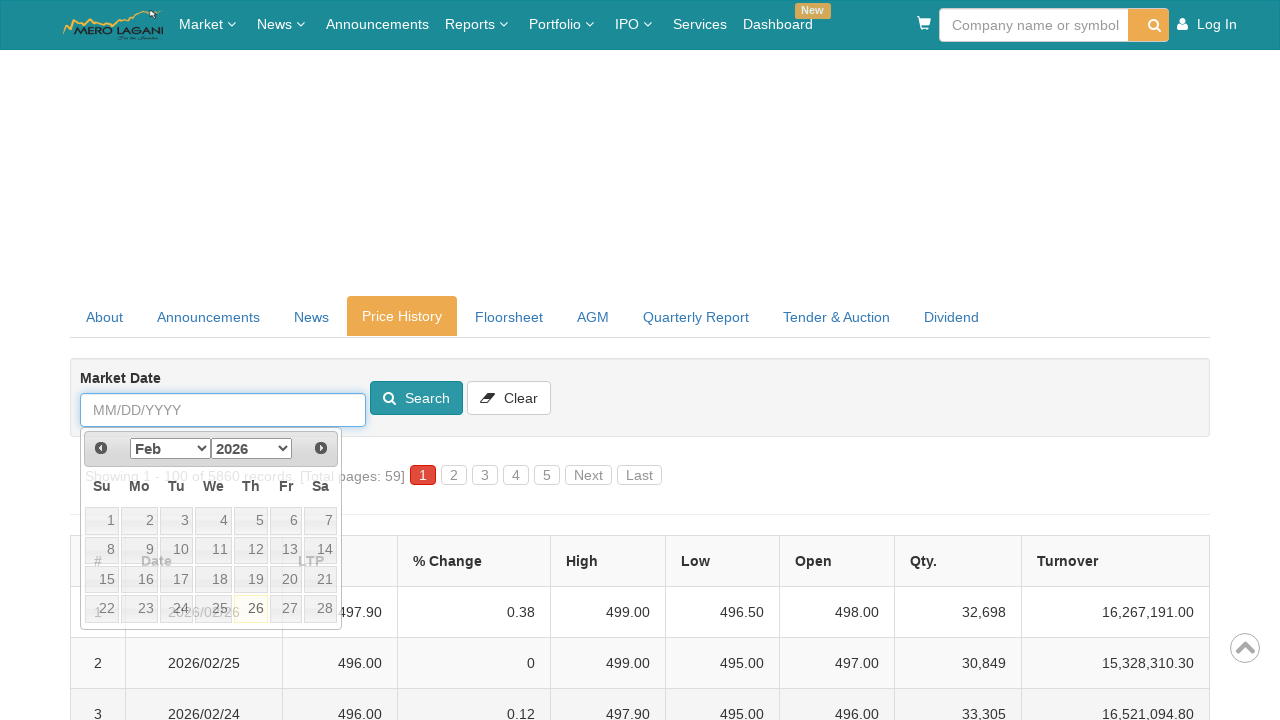

Verified that historical price data table rows are present
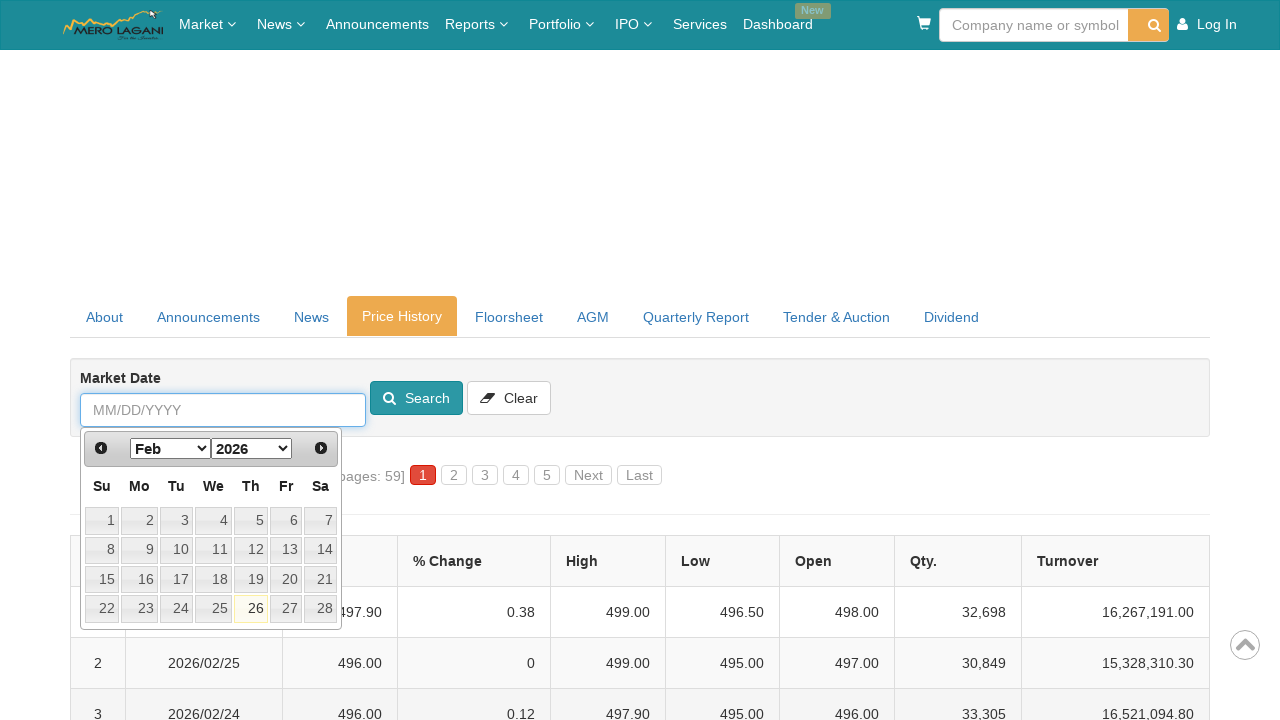

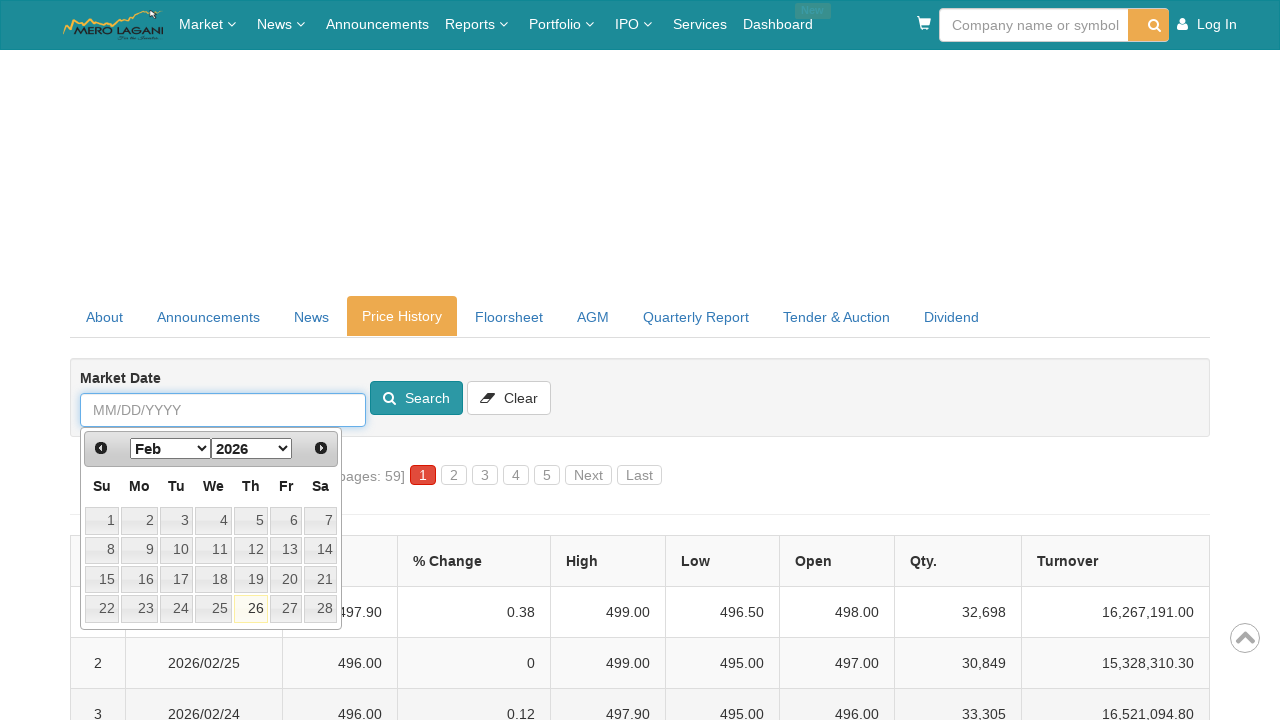